Tests selecting color radio buttons by clicking red first, then blue, and verifies that blue is selected while red is deselected (radio button behavior).

Starting URL: https://automationintesting.com/selenium/testpage/

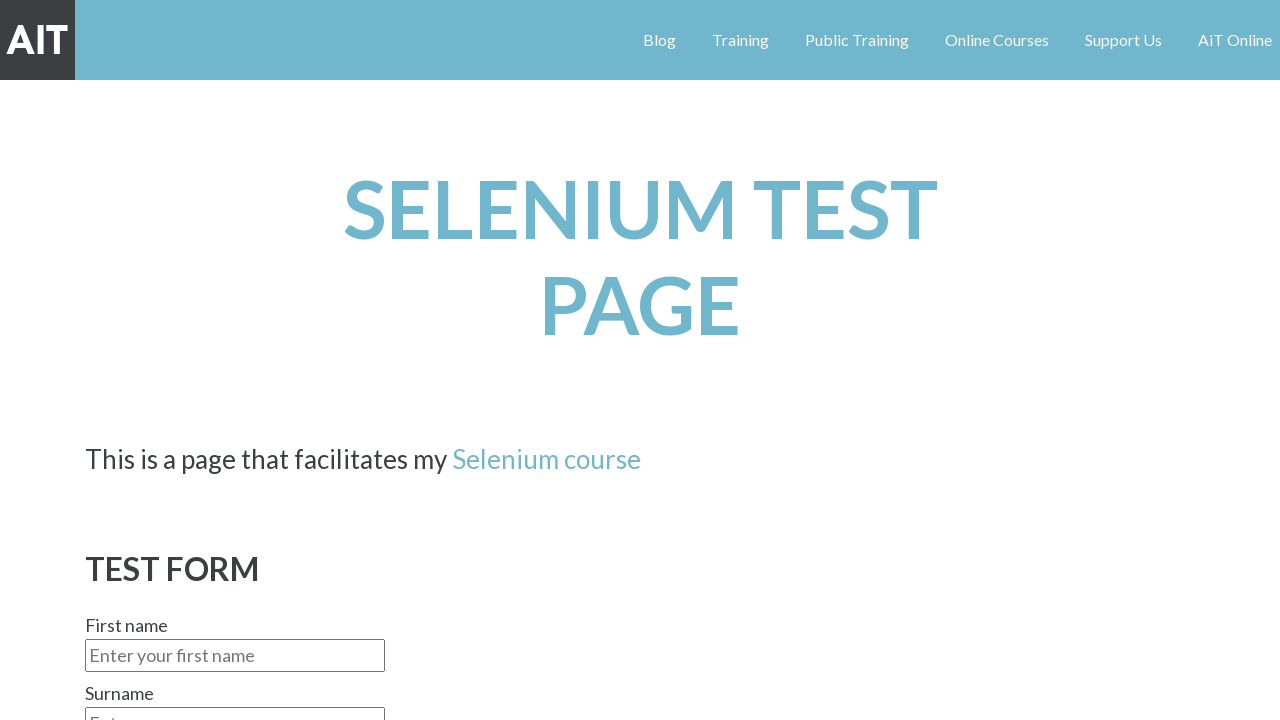

Clicked red radio button at (92, 361) on #red
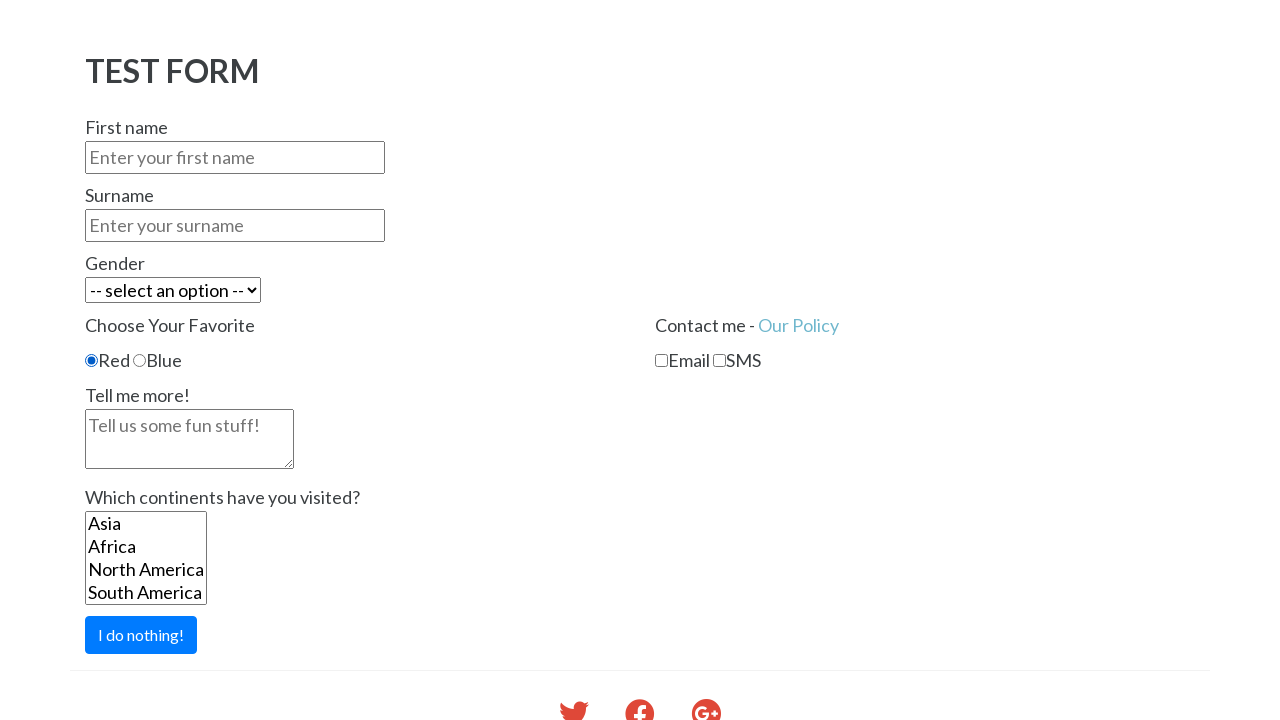

Clicked blue radio button to deselect red at (140, 361) on #blue
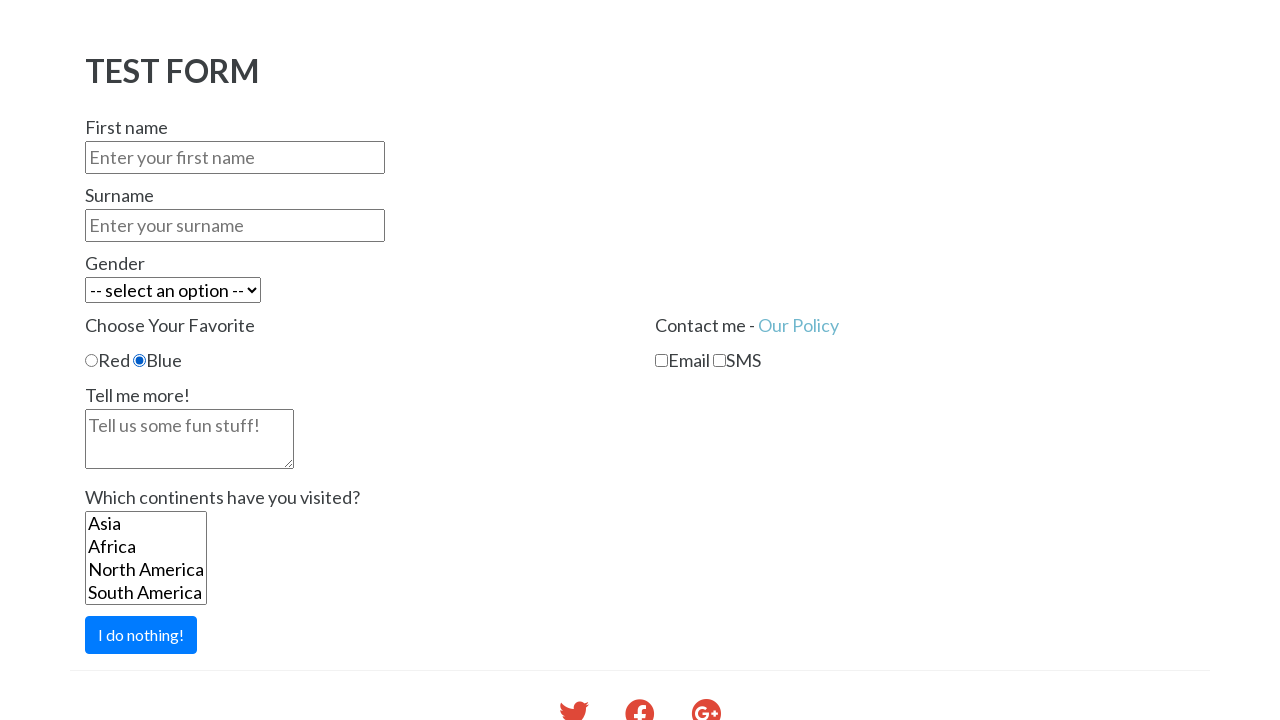

Verified blue radio button is selected
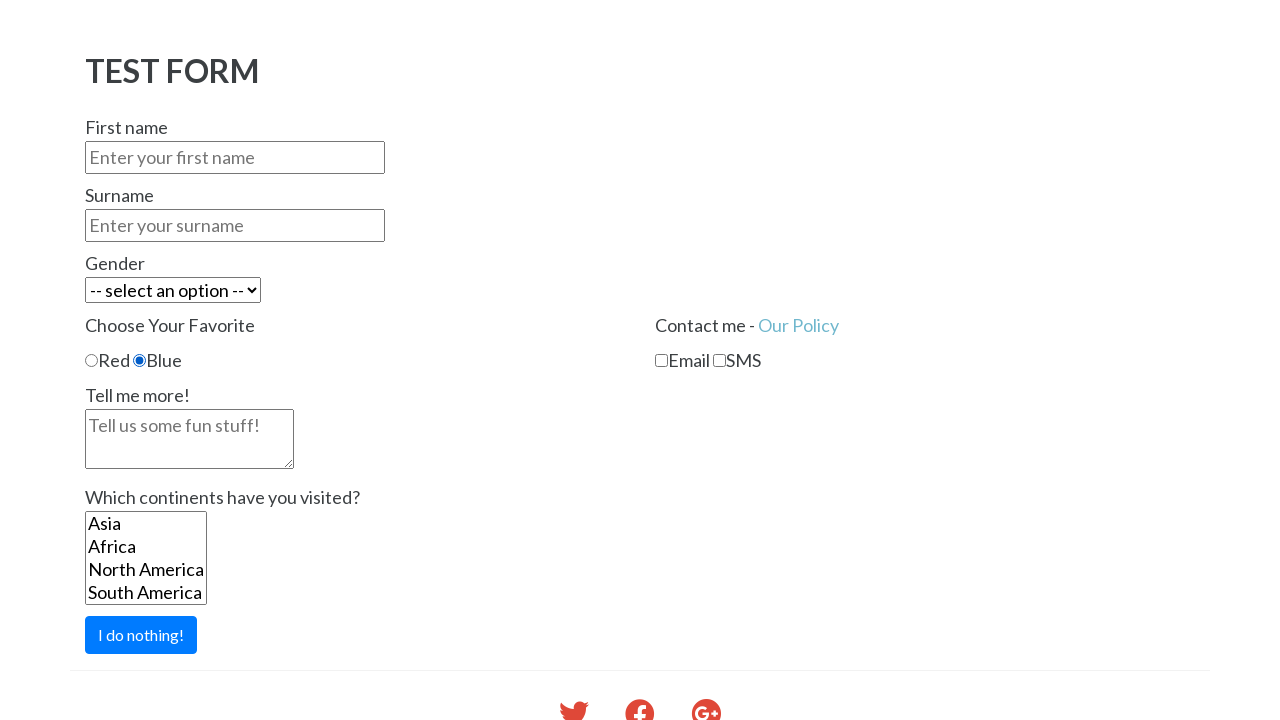

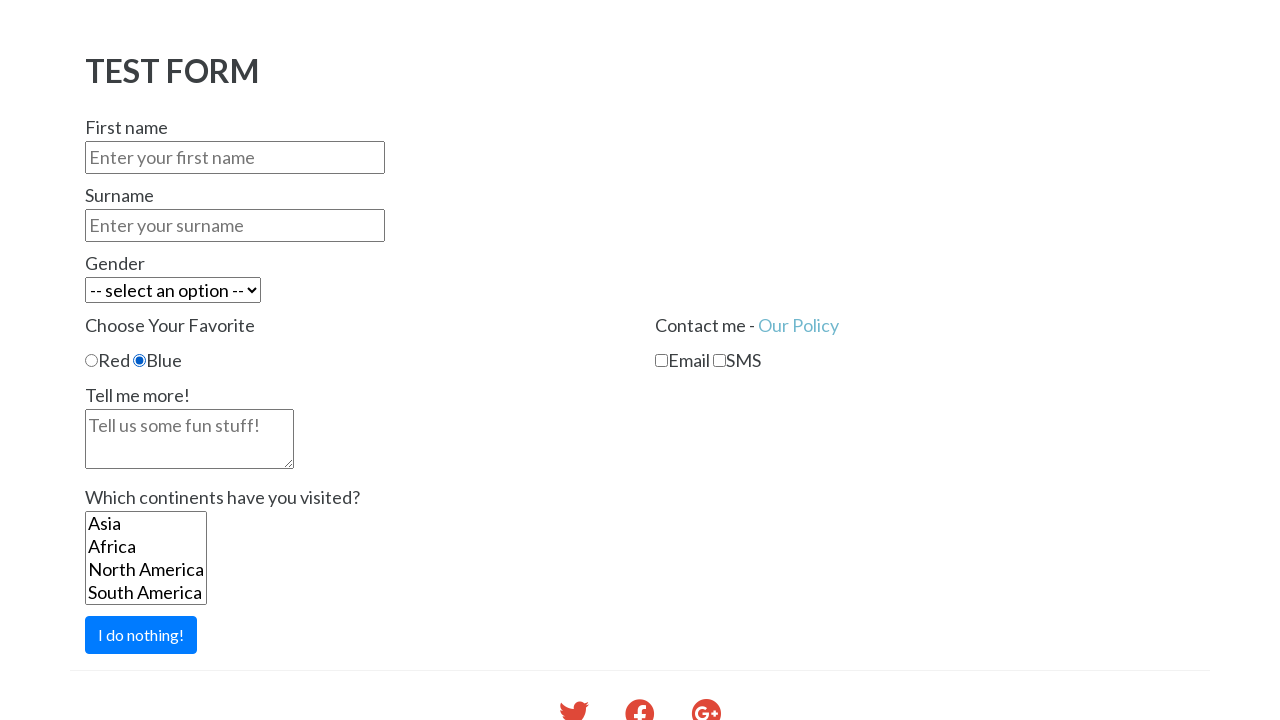